Tests page scrolling functionality and mouse hover interactions on an automation practice page, including scrolling to specific elements and using the "Top" link

Starting URL: https://rahulshettyacademy.com/AutomationPractice/

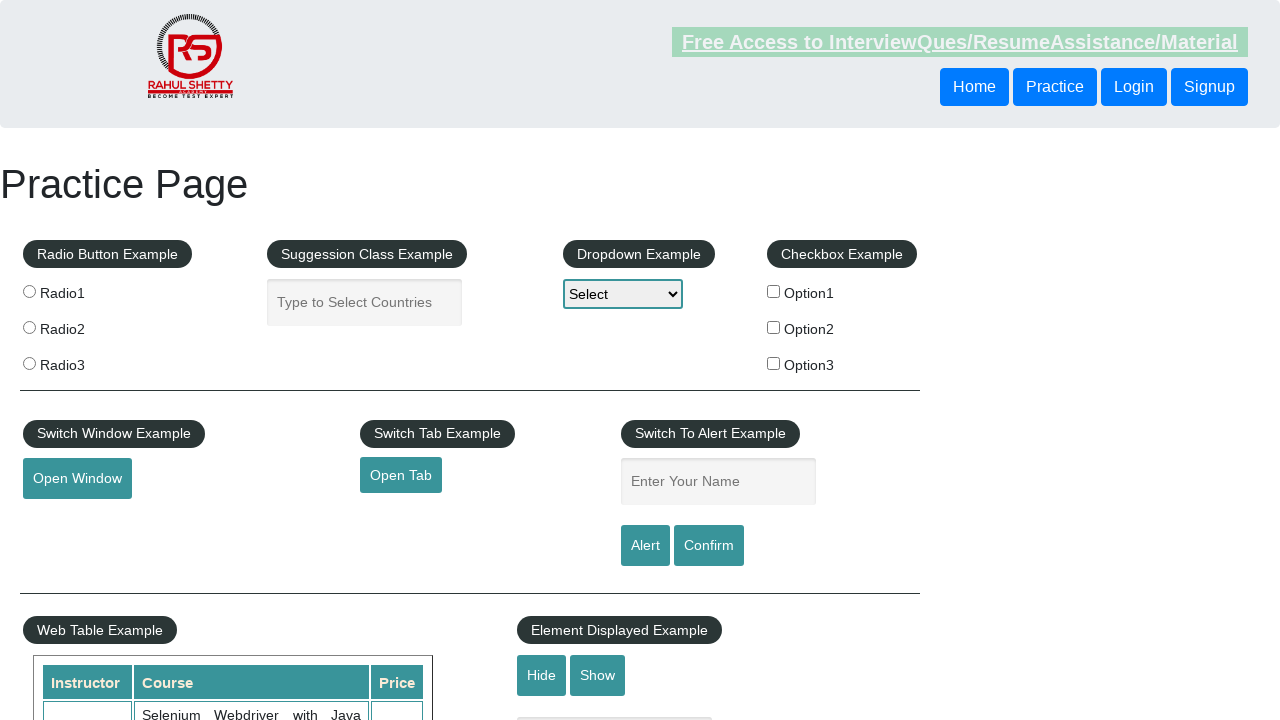

Scrolled down 1000 pixels on the page
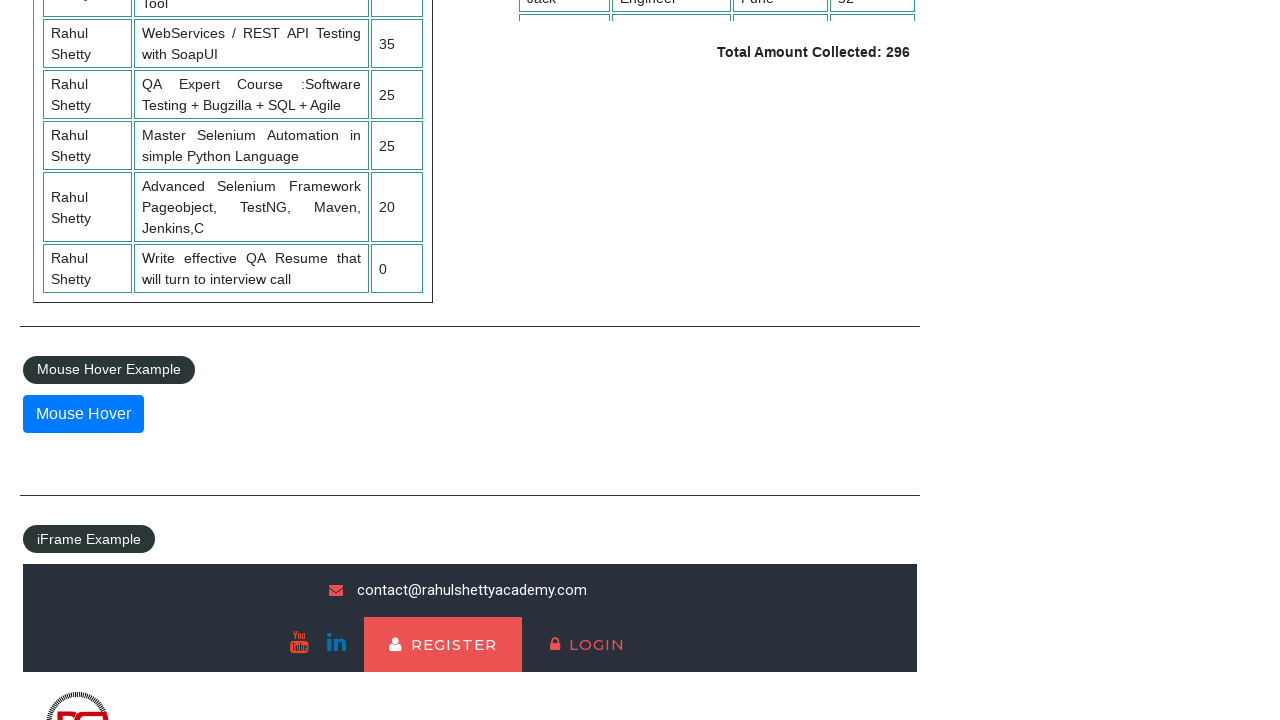

Hovered over the mouse hover element at (83, 414) on #mousehover
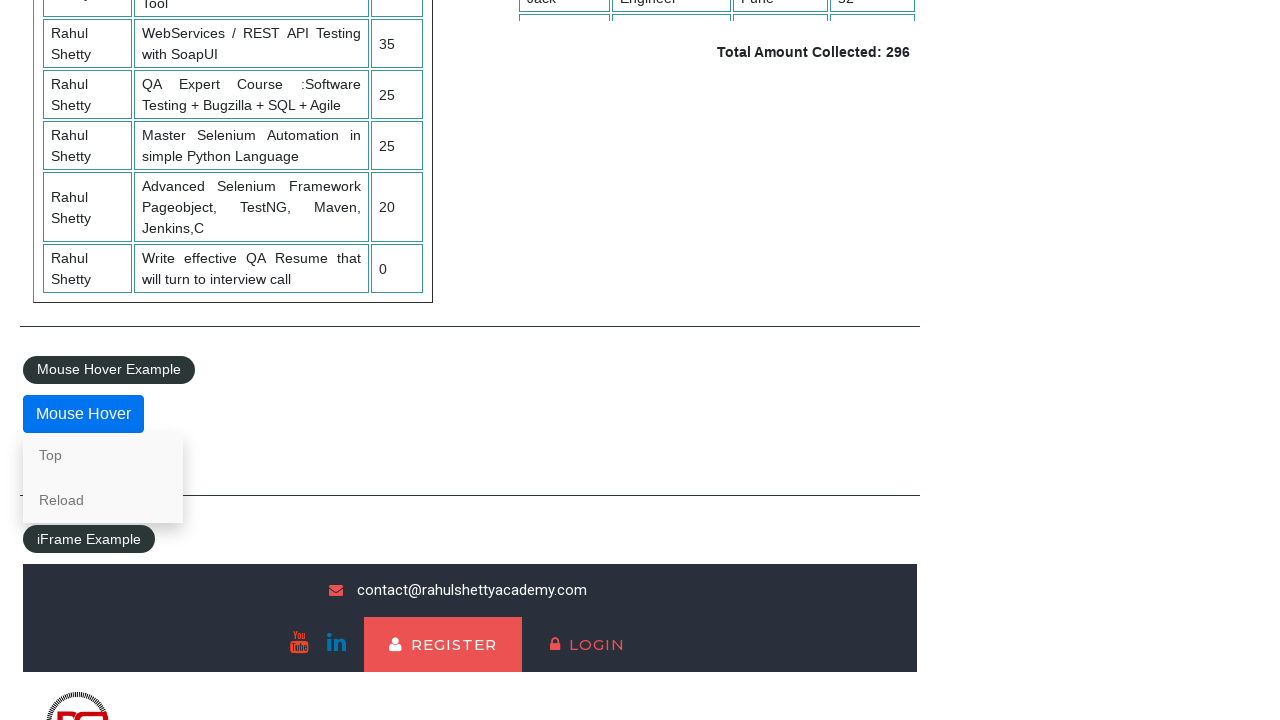

Clicked the 'Top' link to scroll back to top at (103, 455) on a[href='#top']
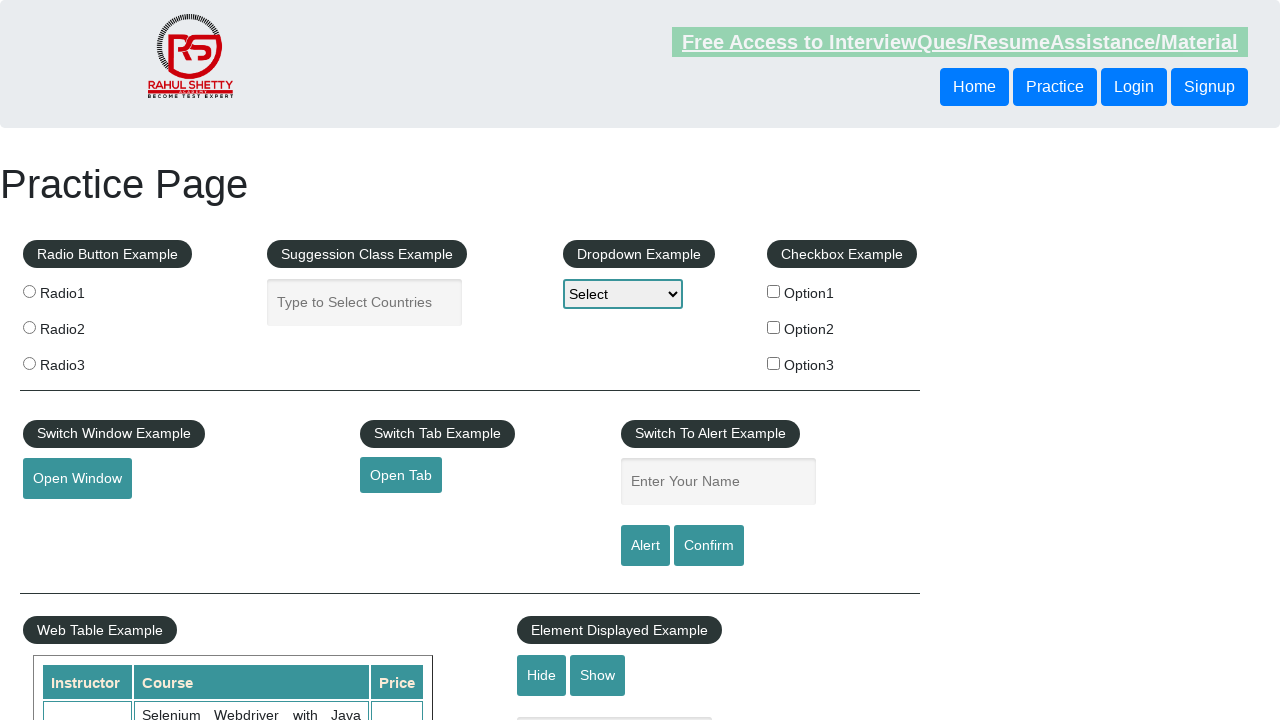

Scrolled mouse hover element into view
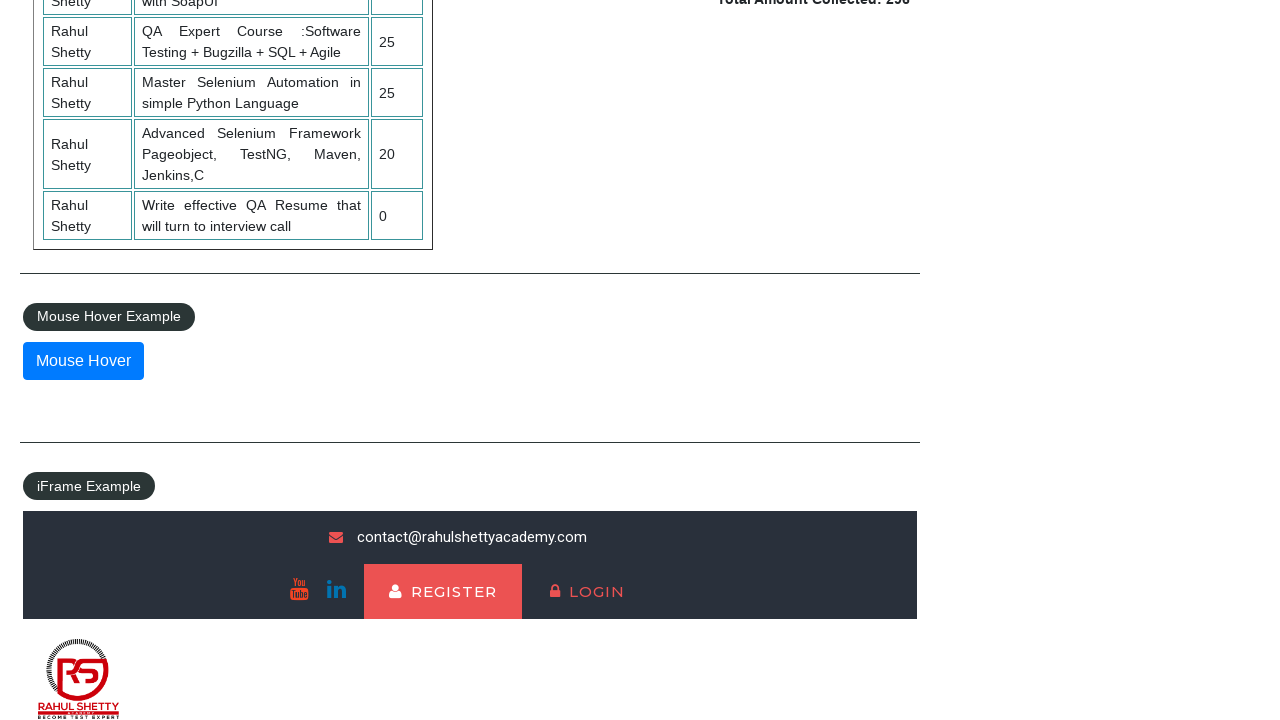

Scrolled up 1000 pixels on the page
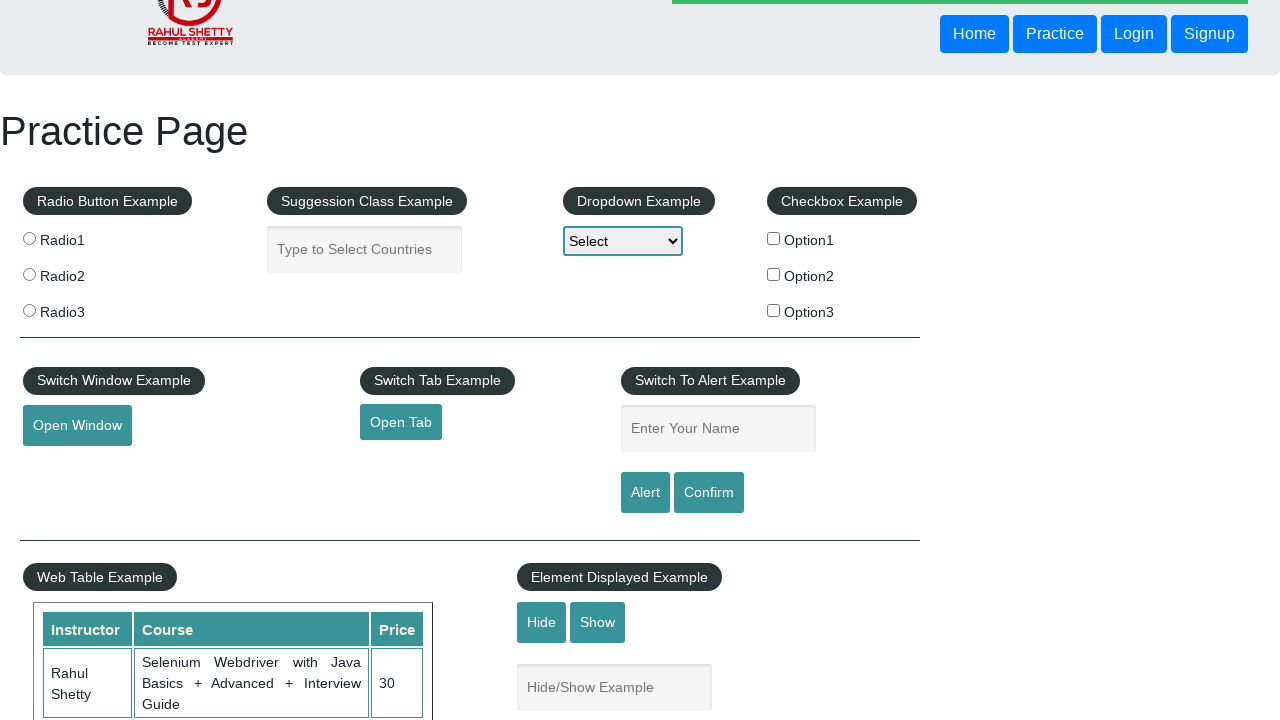

Scrolled to the bottom of the page
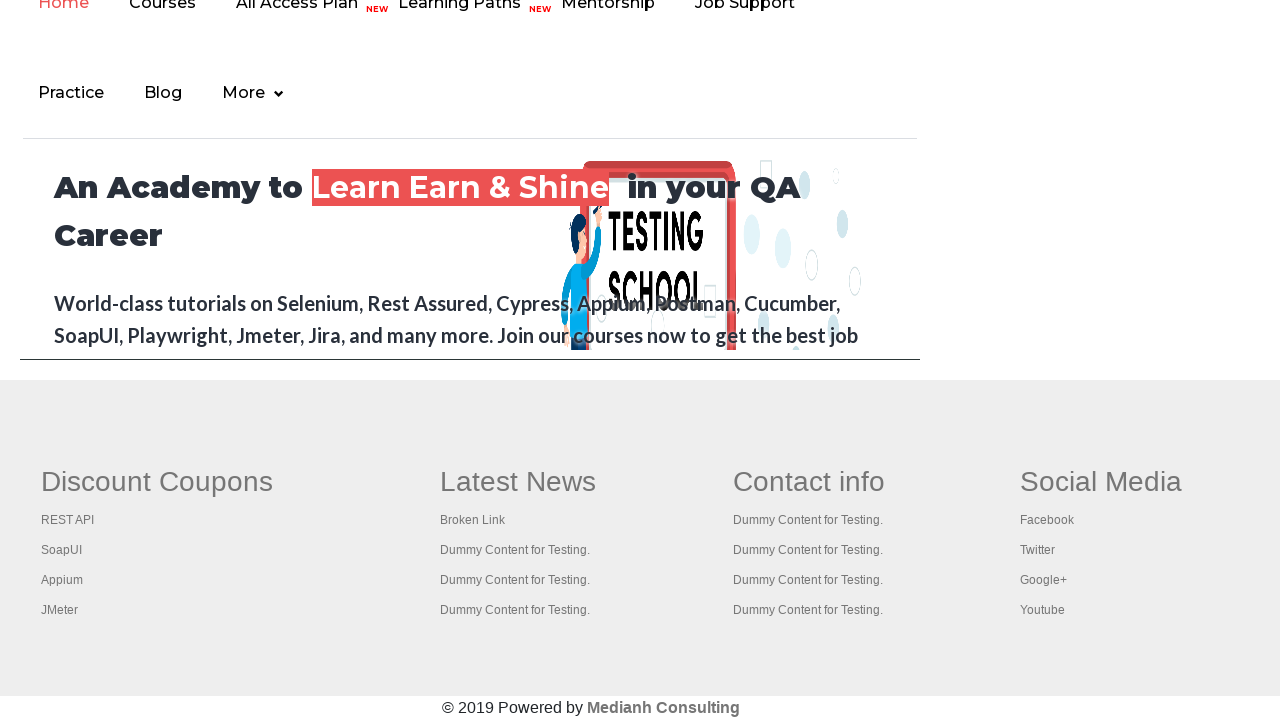

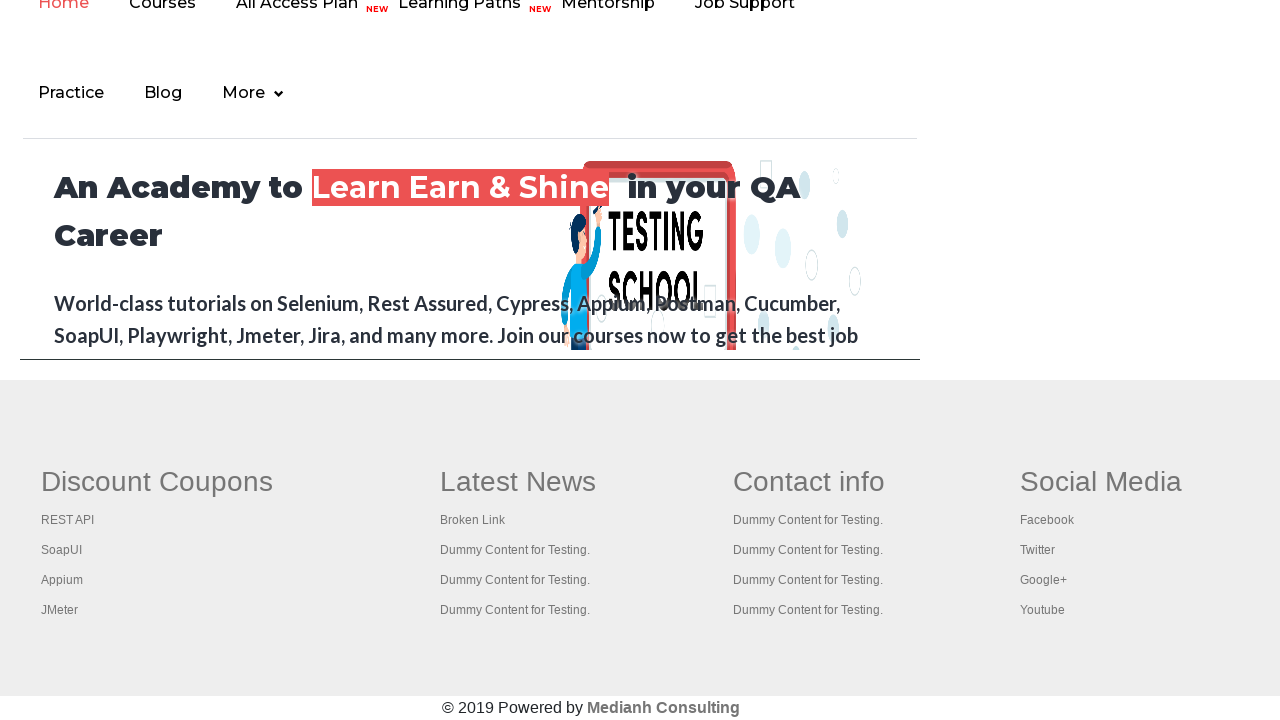